Tests the MUI autocomplete component by scrolling to the Playground section, interacting with autocomplete dropdowns, and selecting movie options like Interstellar and Dangal.

Starting URL: https://mui.com/material-ui/react-autocomplete/

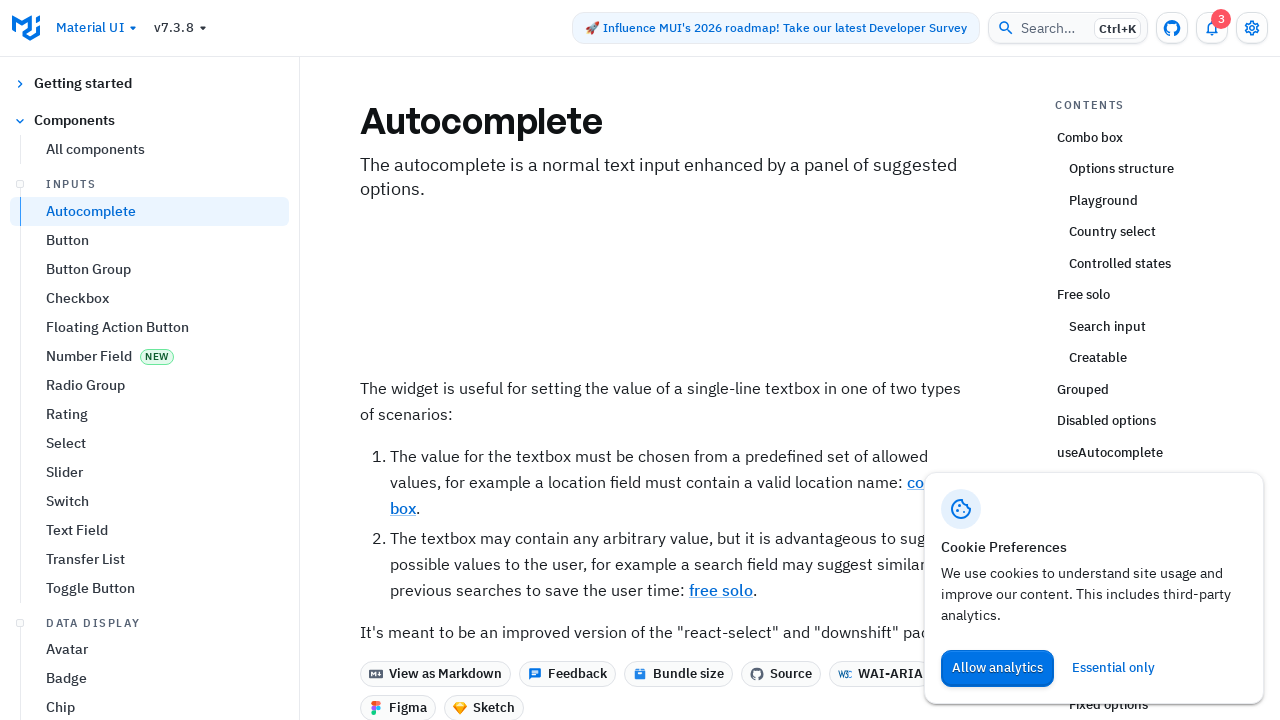

Scrolled to Playground section
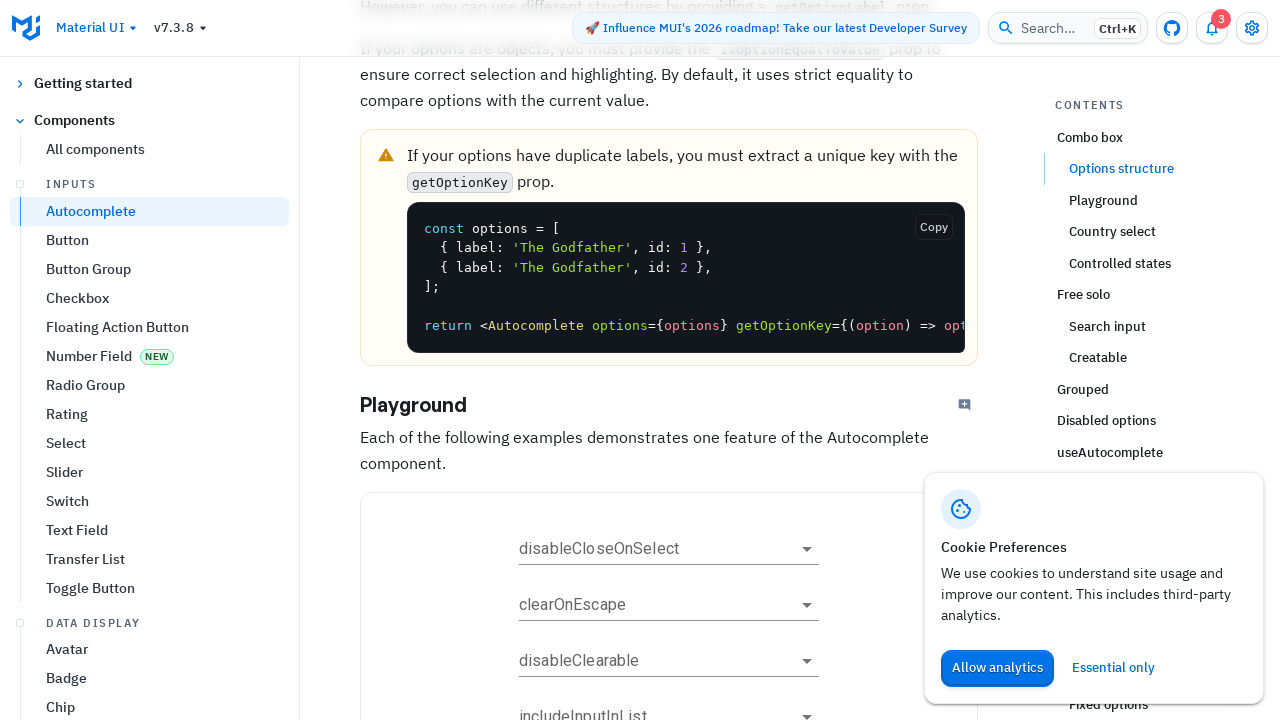

Waited 1 second for page to settle
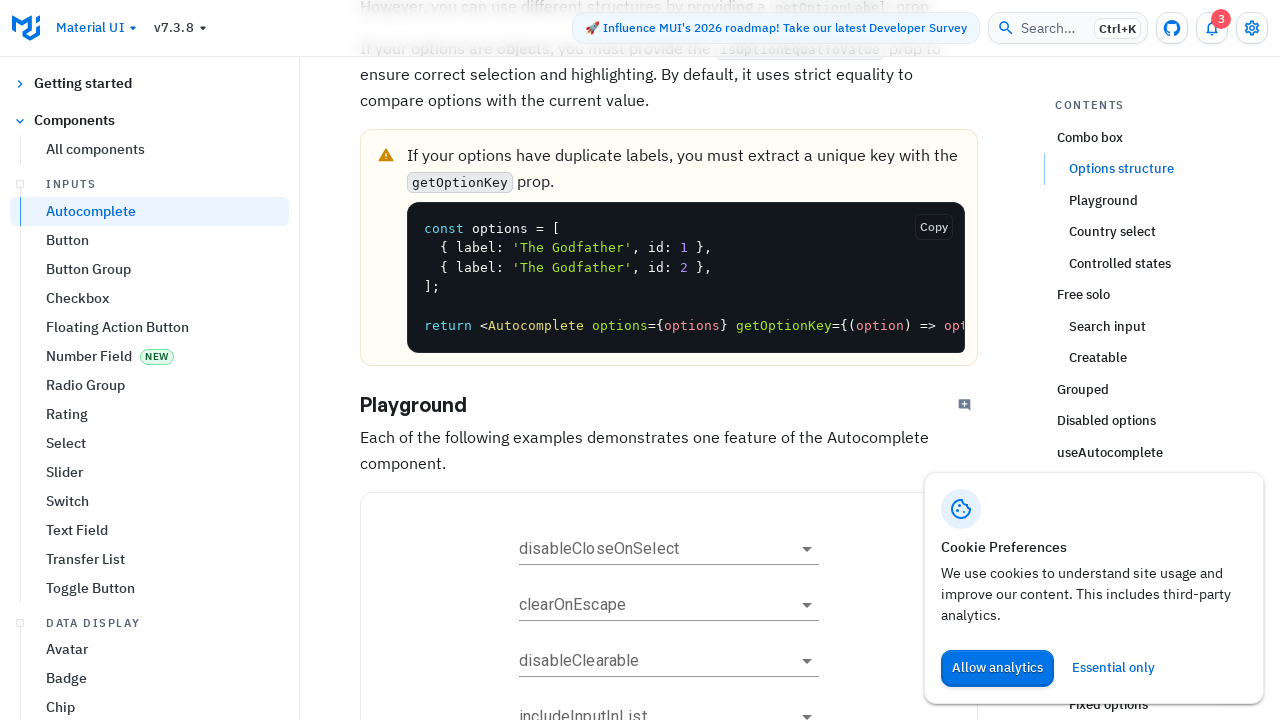

Clicked first autocomplete input (clear-on-escape) at (654, 604) on input#clear-on-escape
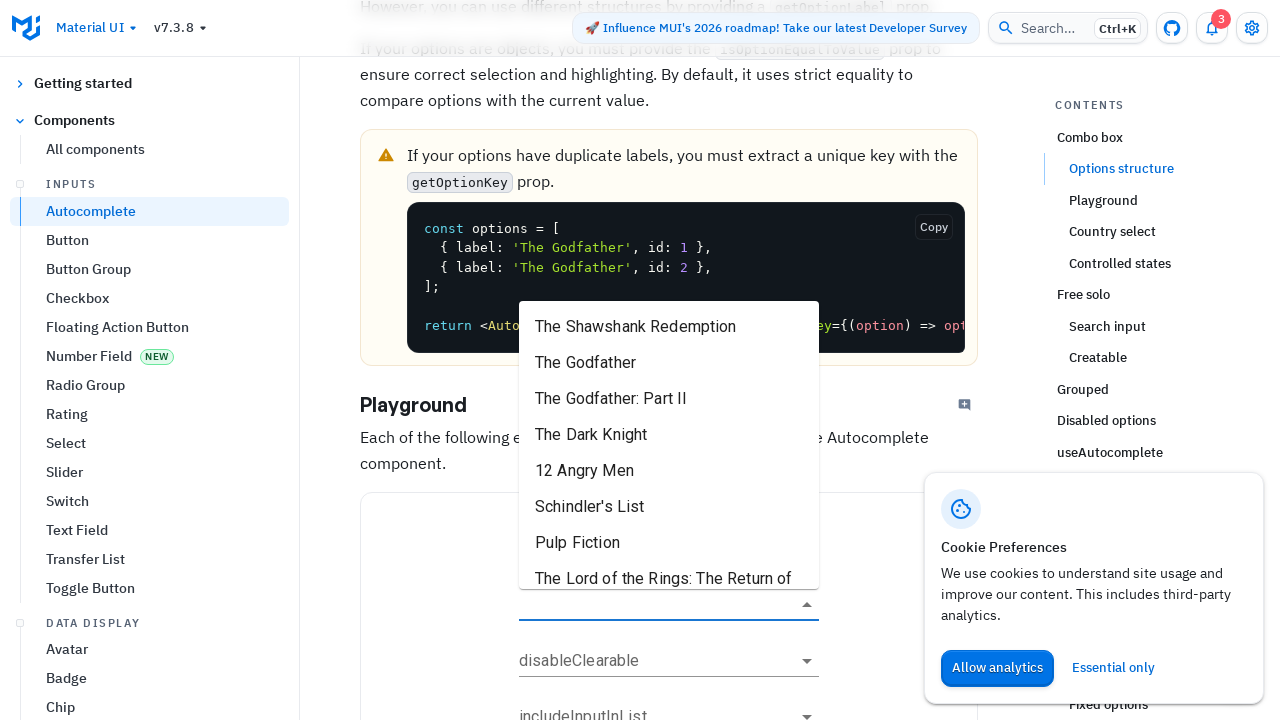

Waited 500ms for dropdown to appear
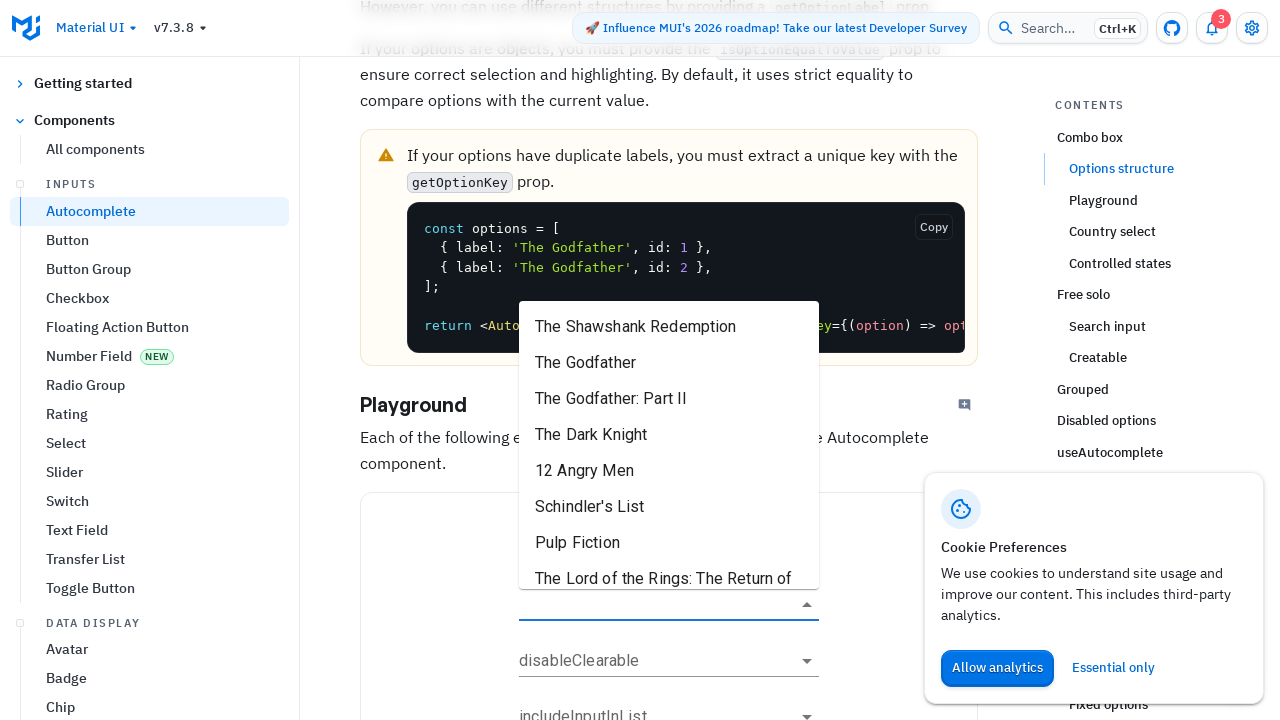

Selected 'Interstellar' from dropdown at (669, 445) on li:has-text('Interstellar')
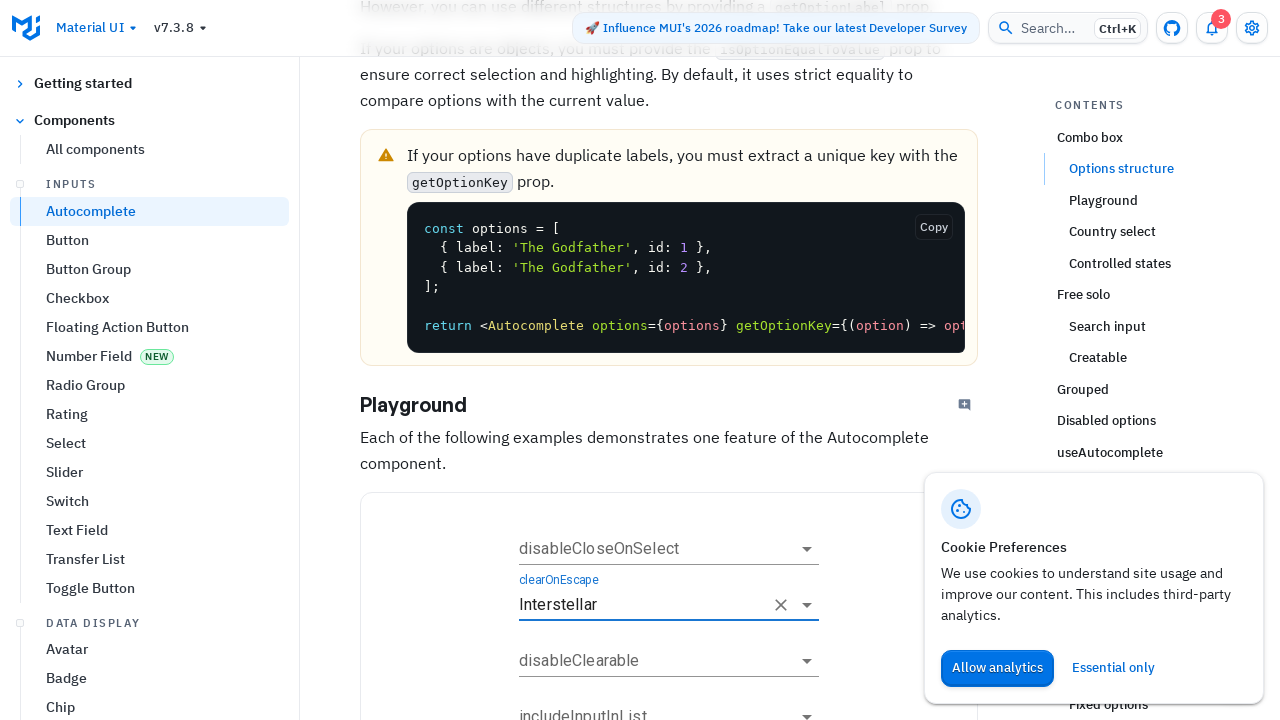

Waited 1 second after selecting Interstellar
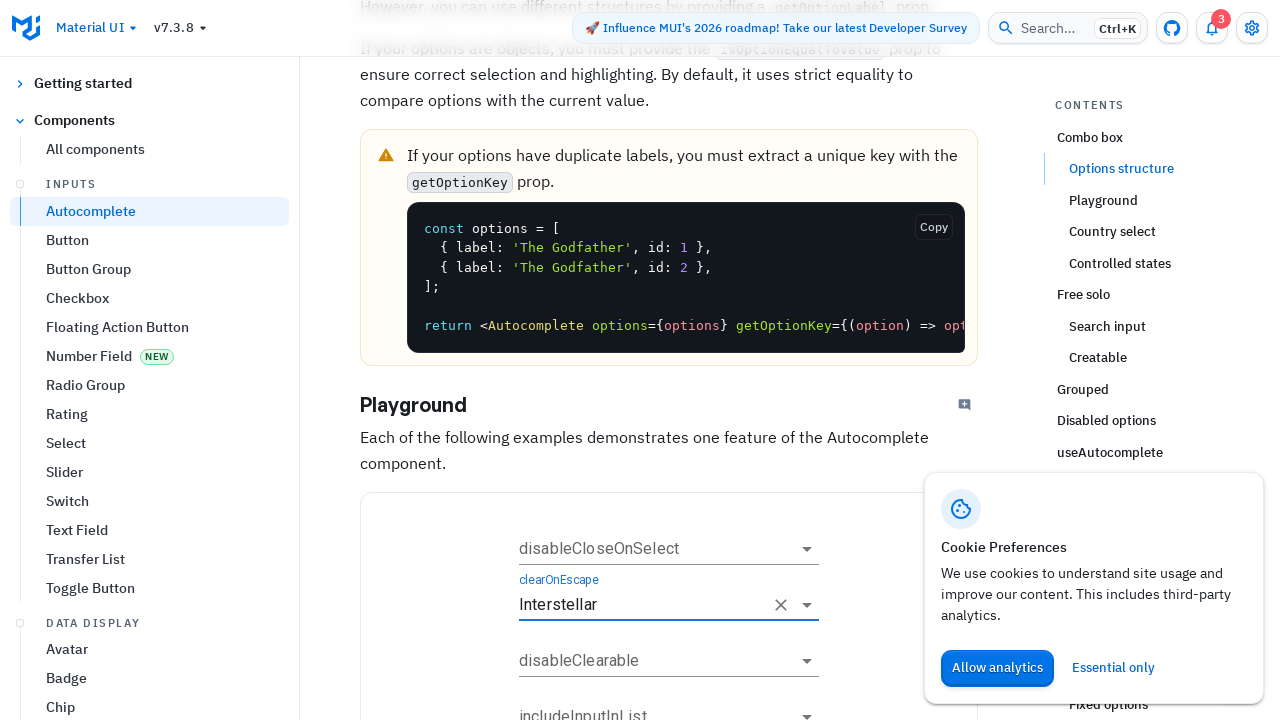

Clicked second autocomplete input (disable-clearable) at (654, 660) on input#disable-clearable
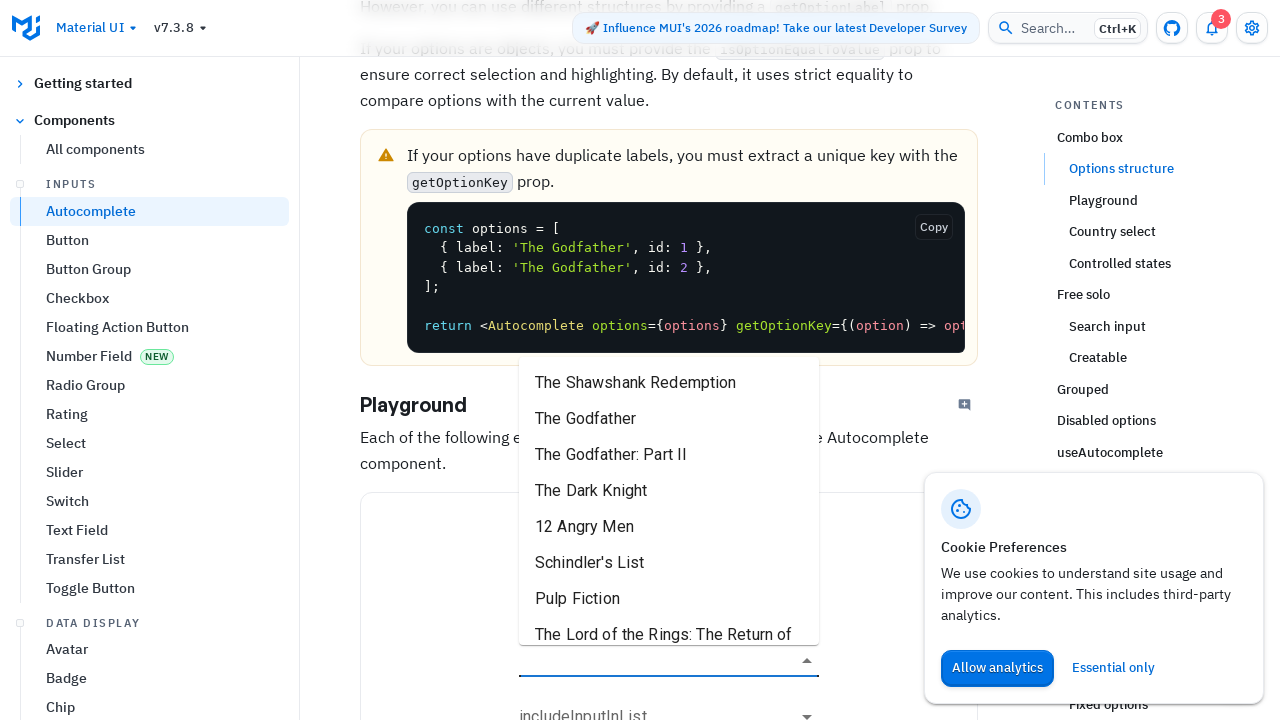

Waited 500ms for dropdown to appear
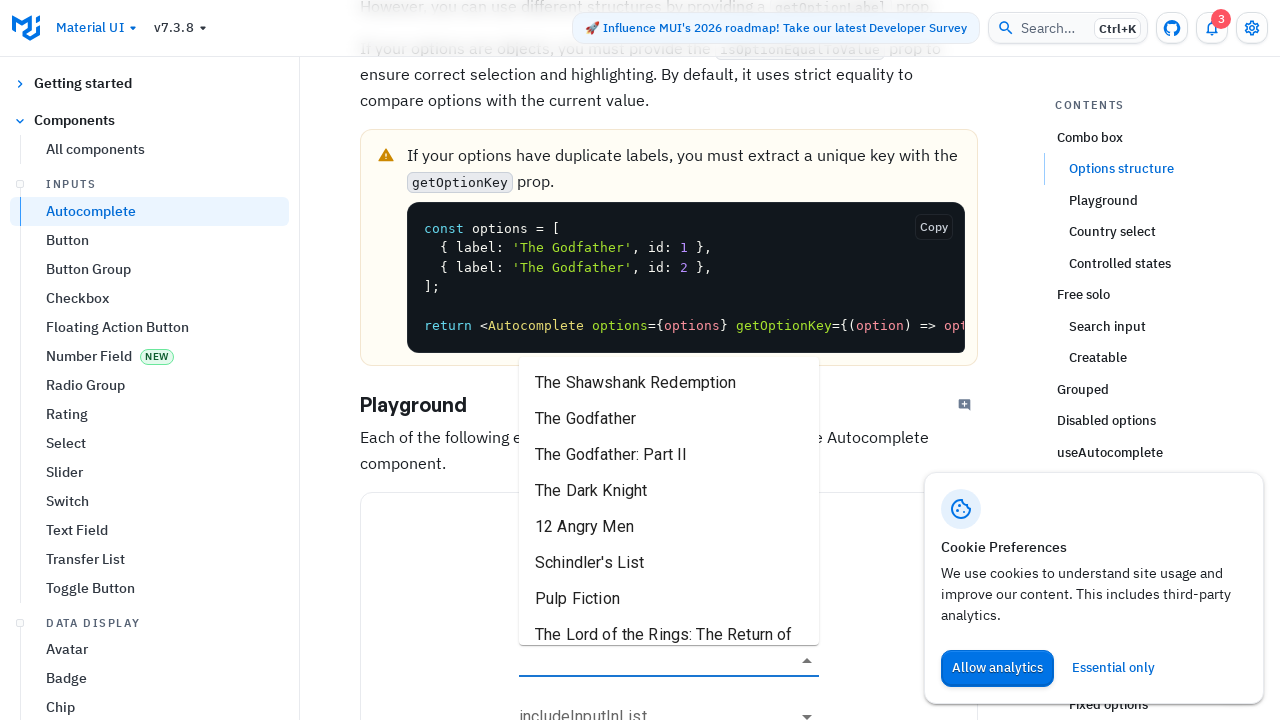

Selected 'Dangal' from dropdown at (669, 501) on li:has-text('Dangal')
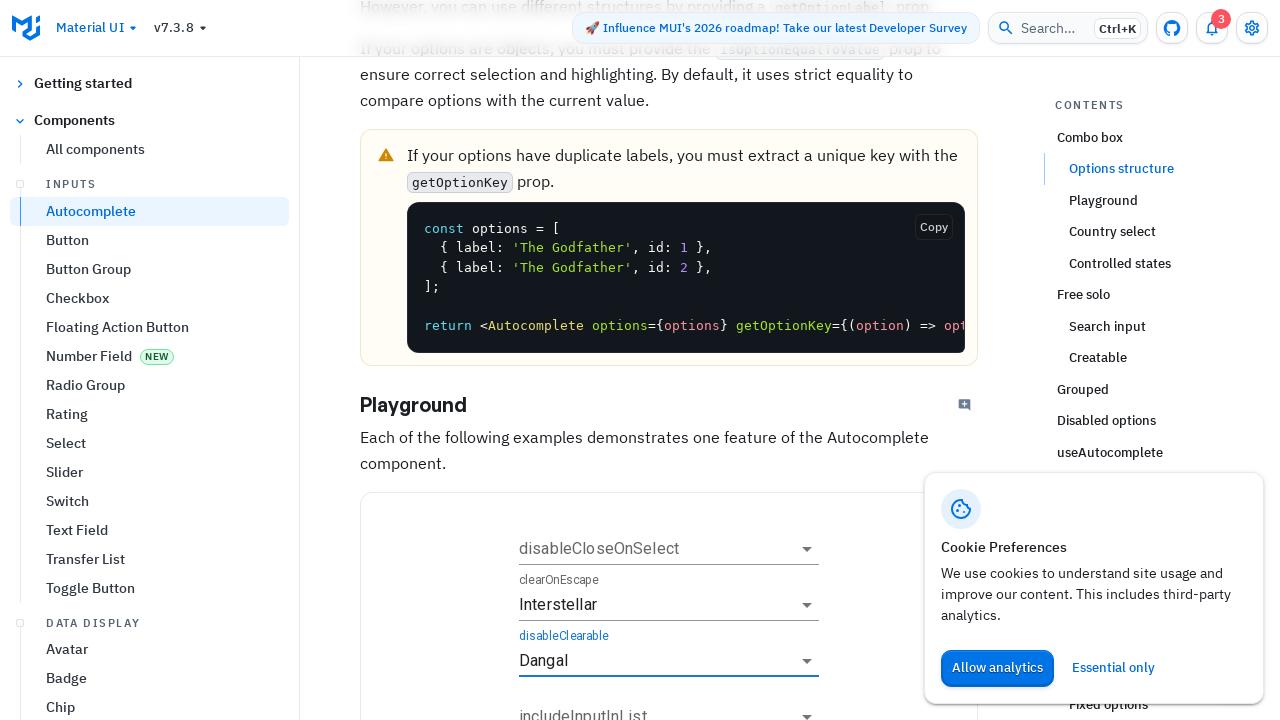

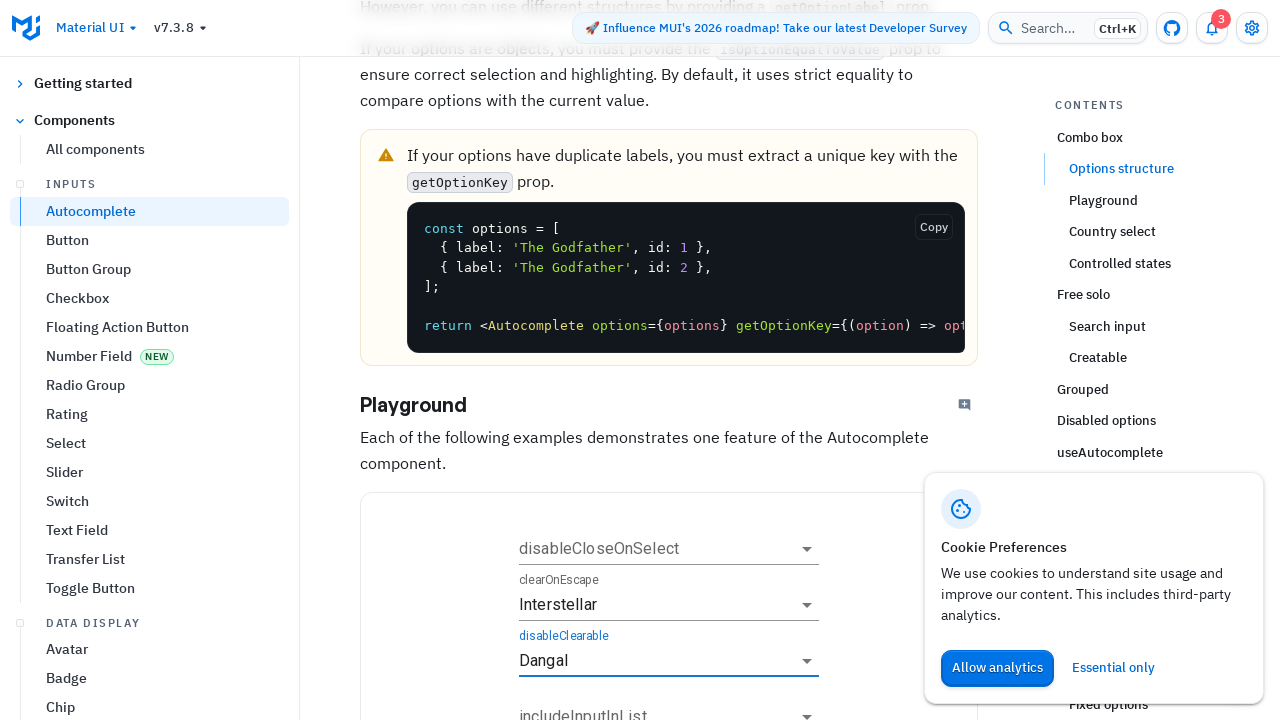